Tests right-click context menu functionality by performing a right-click action, selecting the copy option from the context menu, and handling the resulting alert dialog

Starting URL: https://swisnl.github.io/jQuery-contextMenu/demo.html

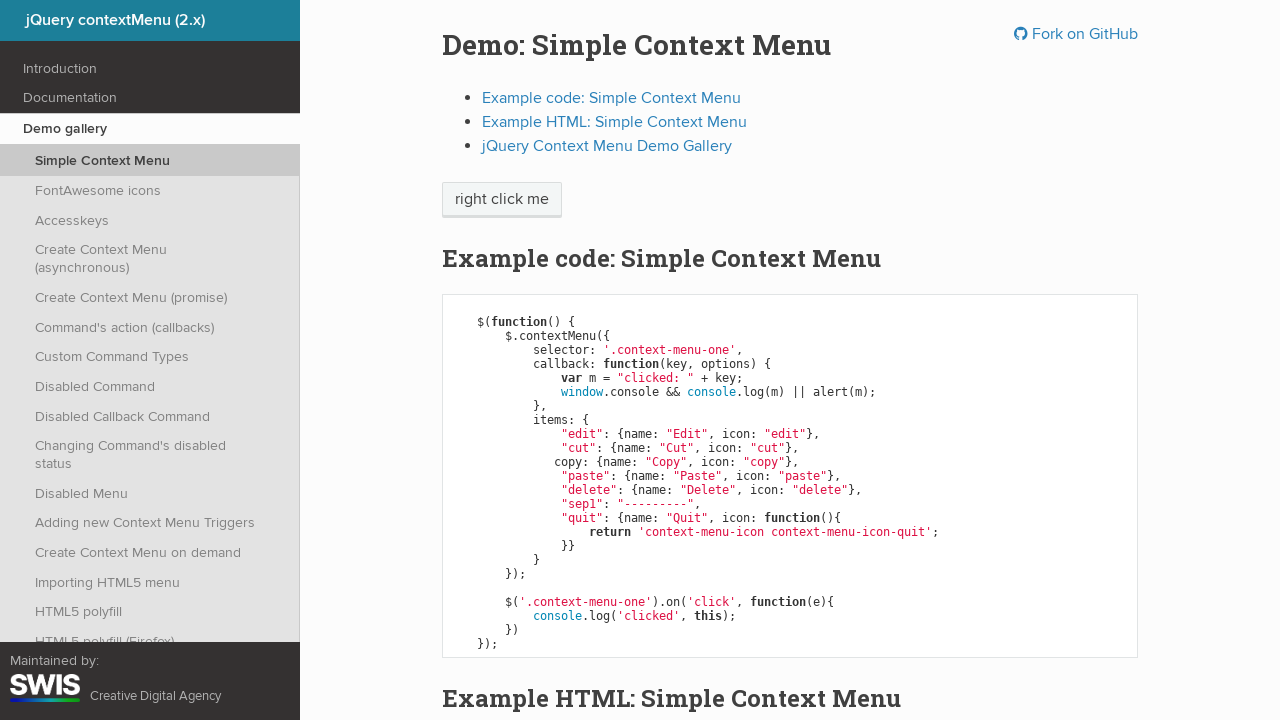

Located the right-click target element
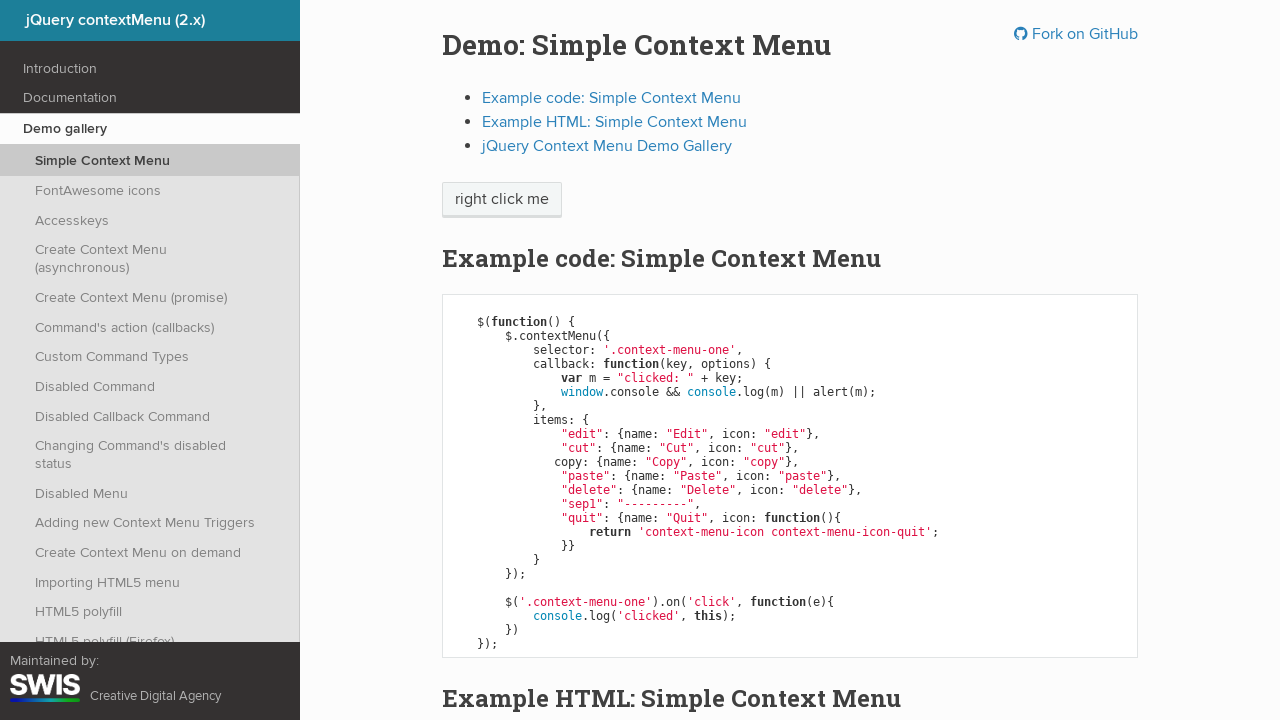

Performed right-click action to open context menu at (502, 200) on xpath=//span[text()='right click me']
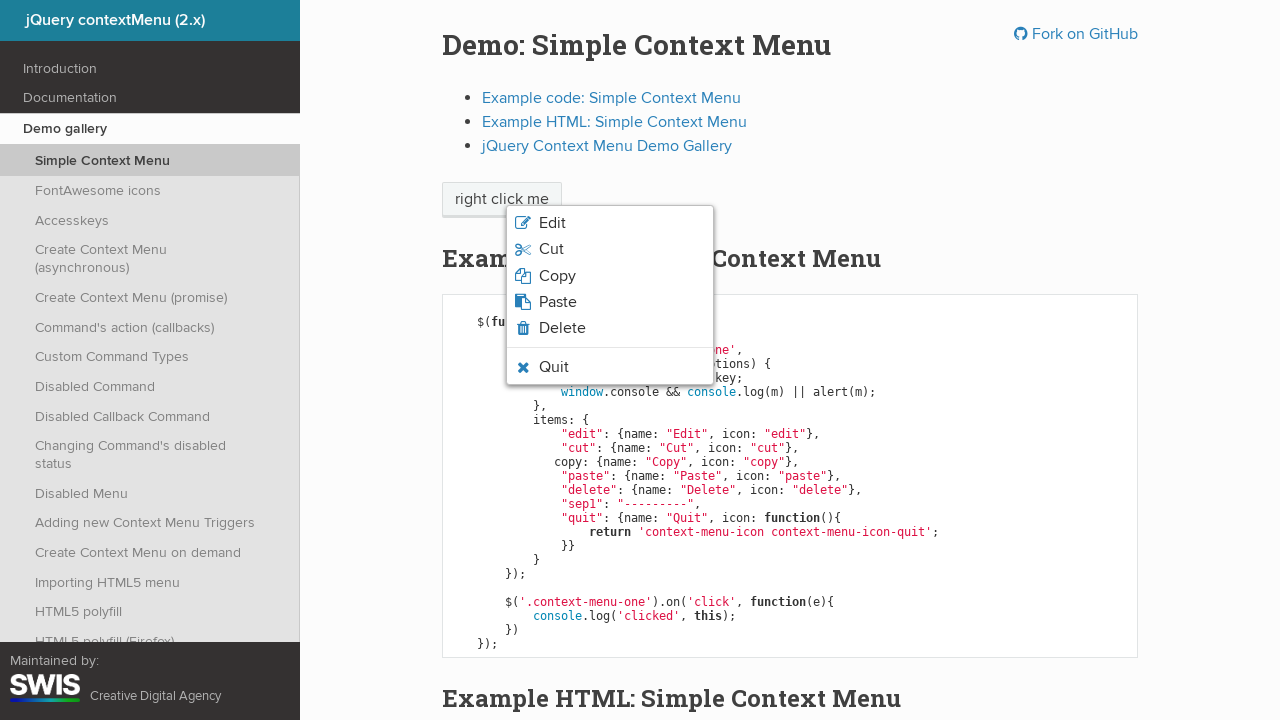

Clicked the Copy option from the context menu at (610, 276) on xpath=//li[@class='context-menu-item context-menu-icon context-menu-icon-copy']
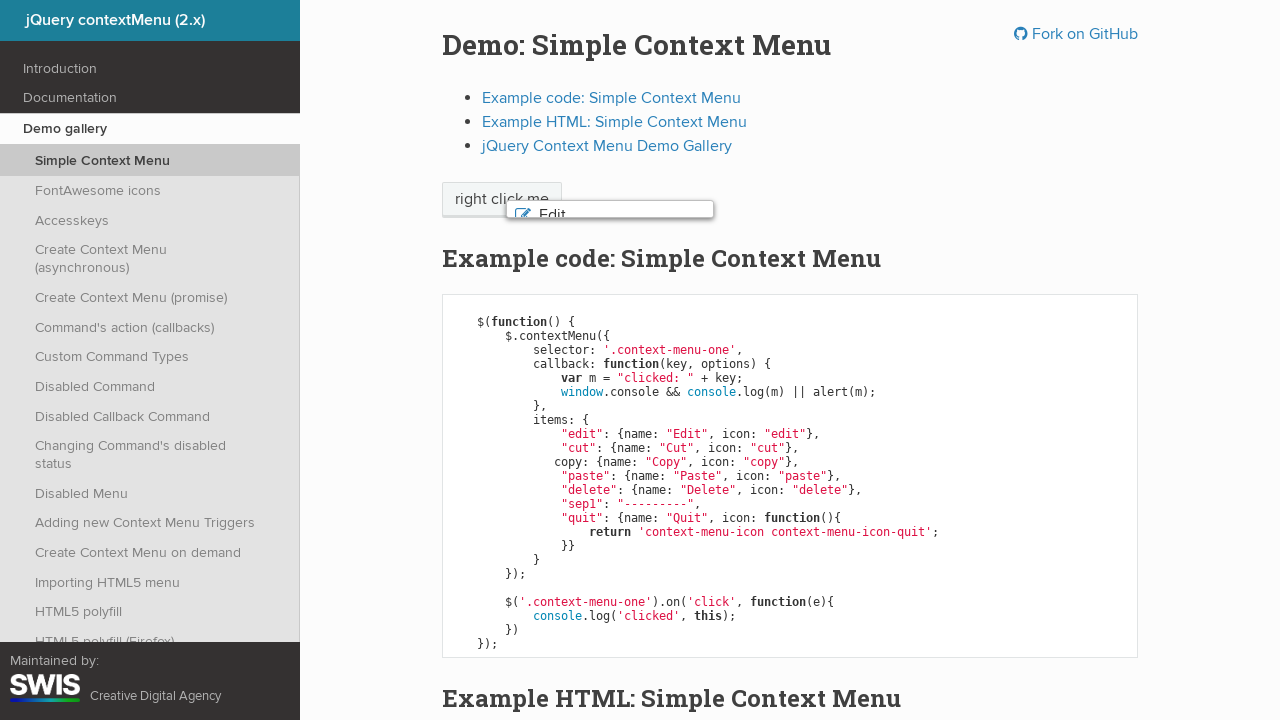

Set up dialog handler to accept alert
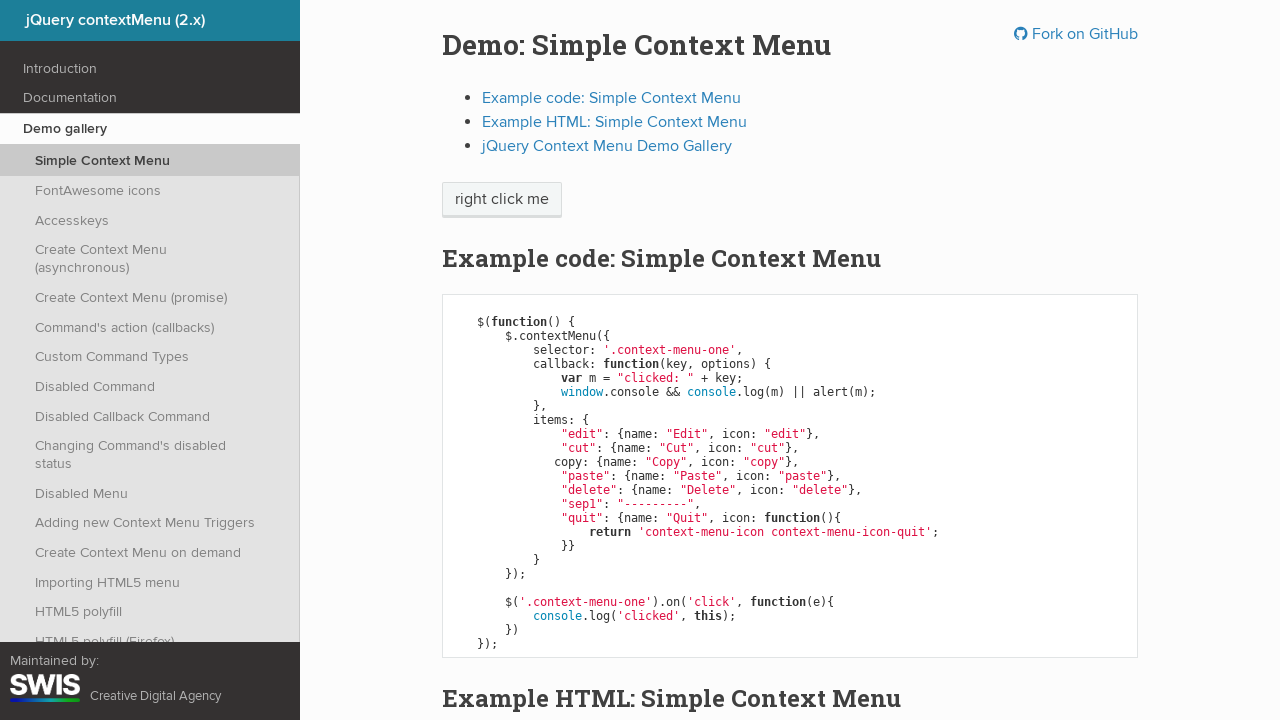

Waited for alert to be processed
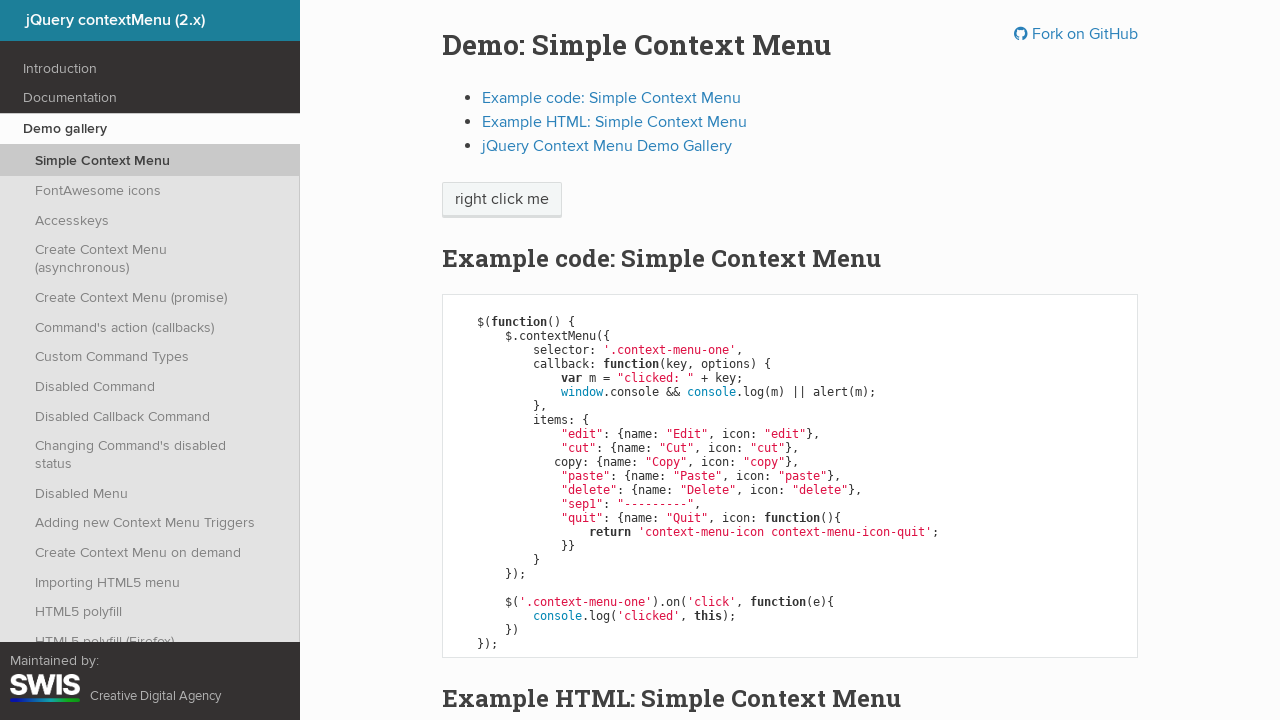

Retrieved page title: 'jQuery contextMenu (2.x)'
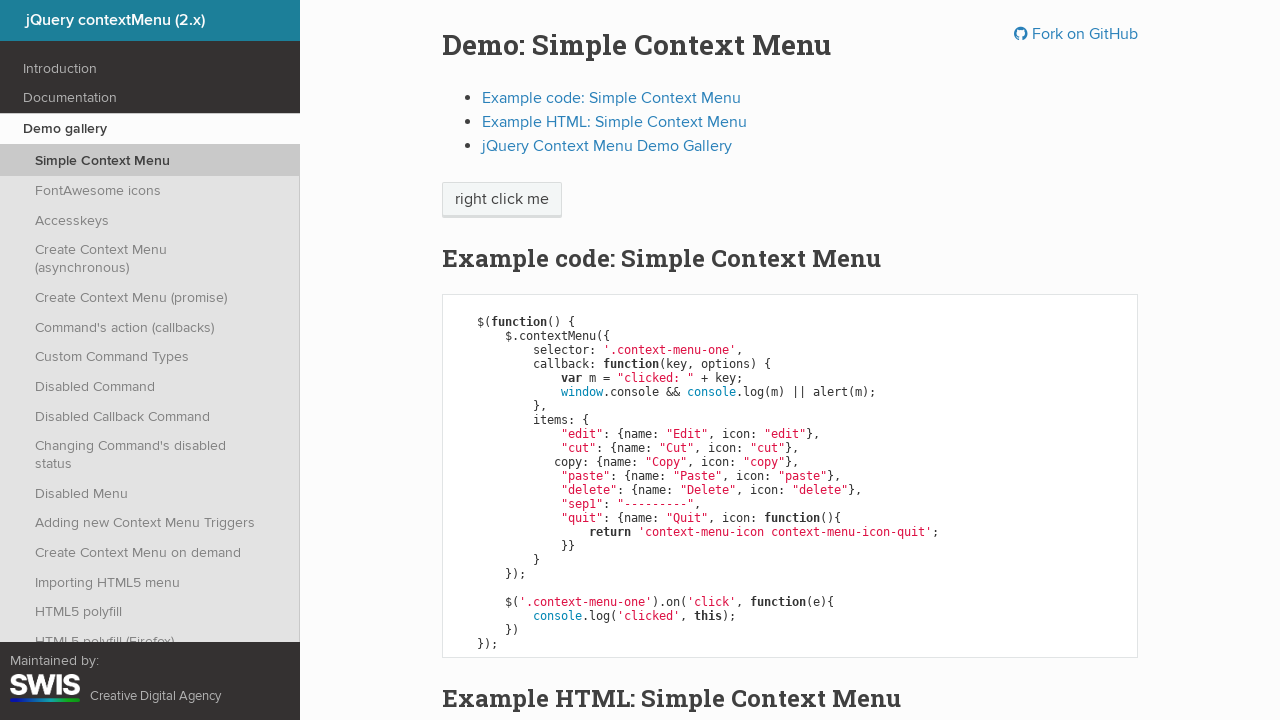

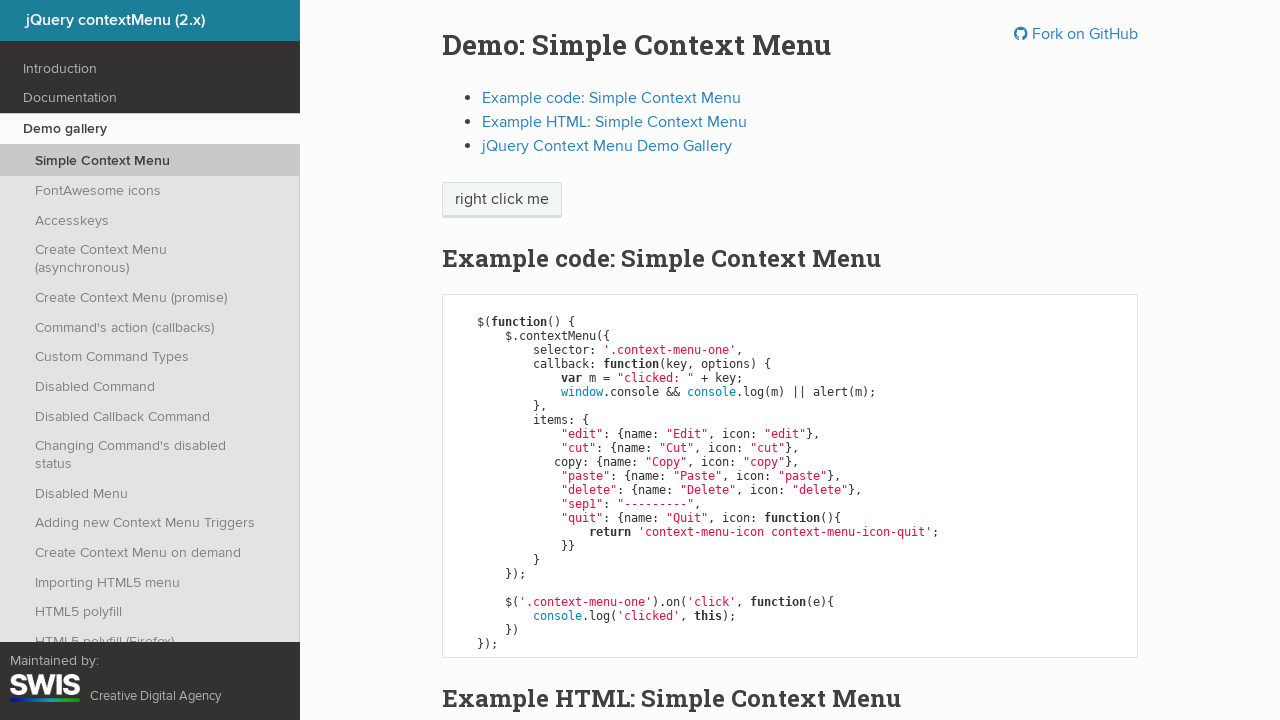